Tests different types of JavaScript alerts including simple alert, confirmation alert, and prompt alert with text input

Starting URL: https://demo.automationtesting.in/Alerts.html

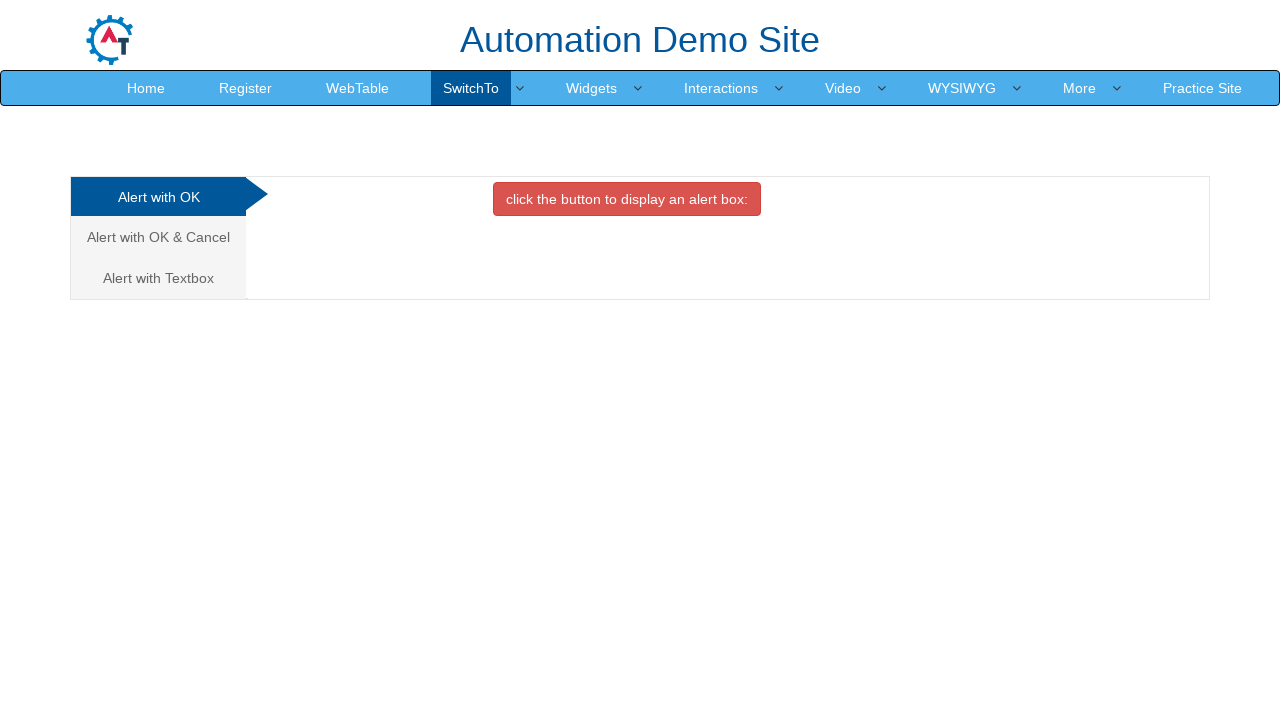

Clicked button to trigger simple alert at (627, 199) on #OKTab
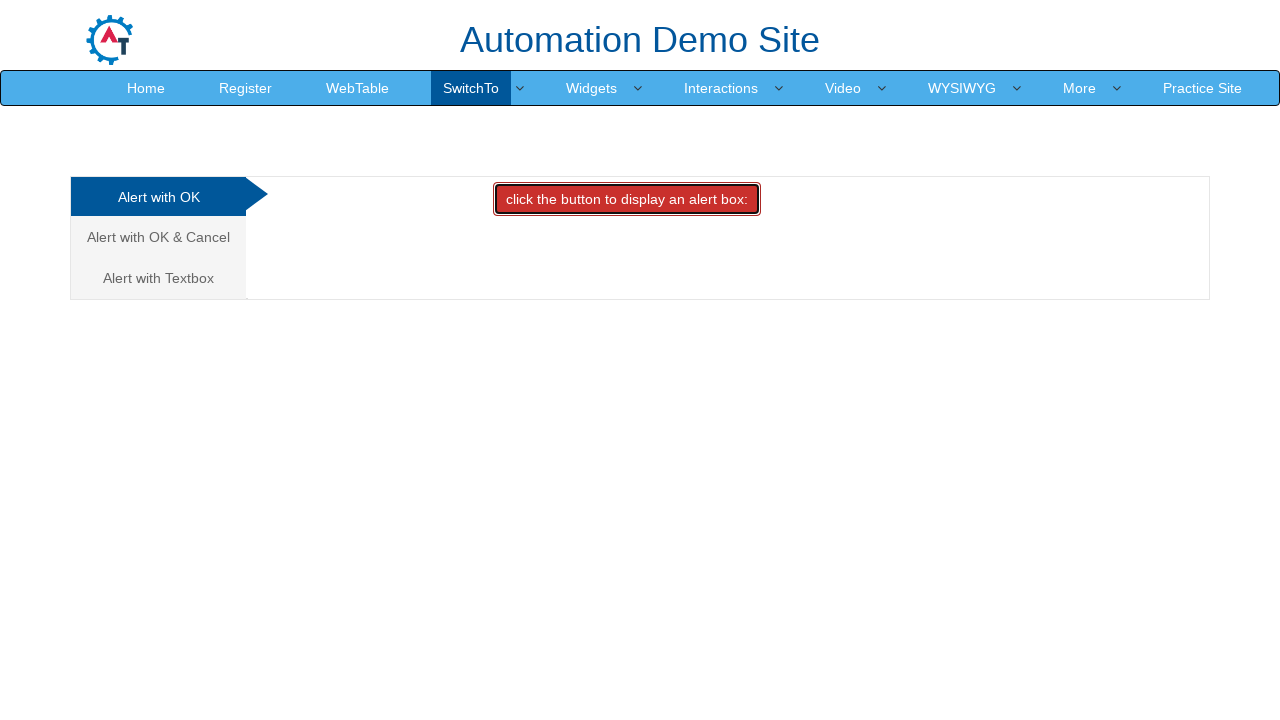

Set up dialog handler to accept simple alert
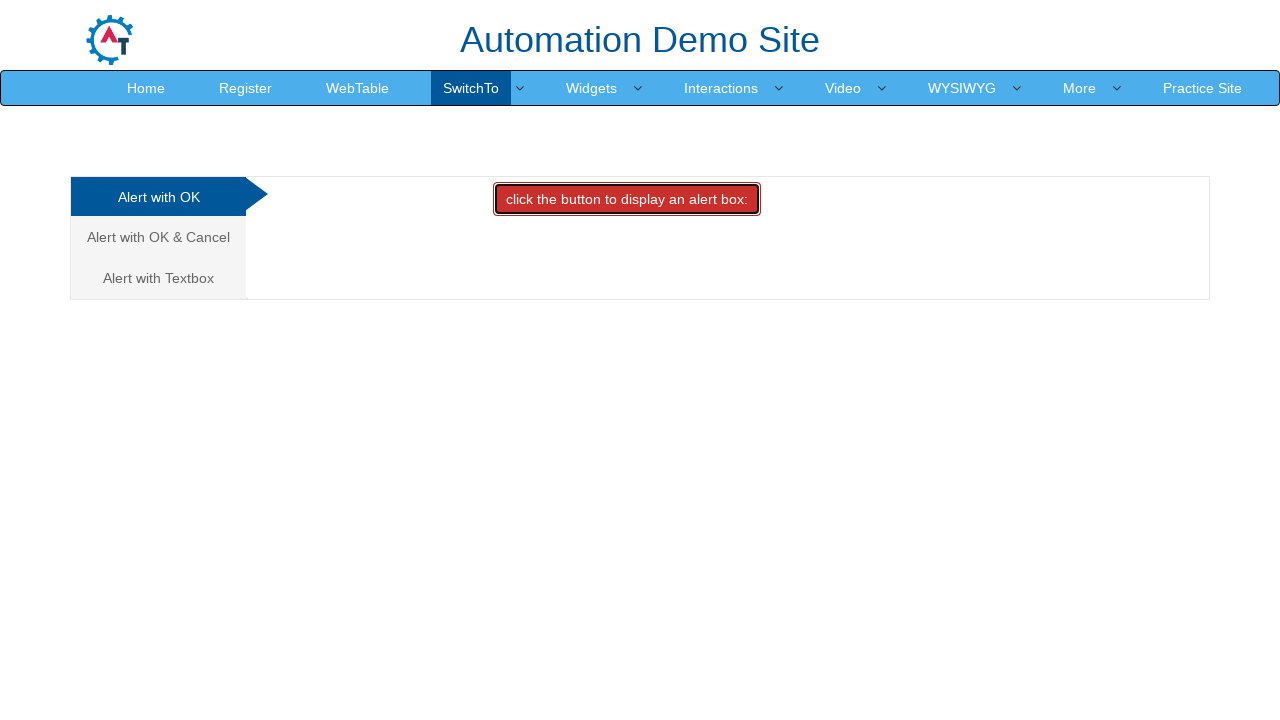

Waited for simple alert to be processed
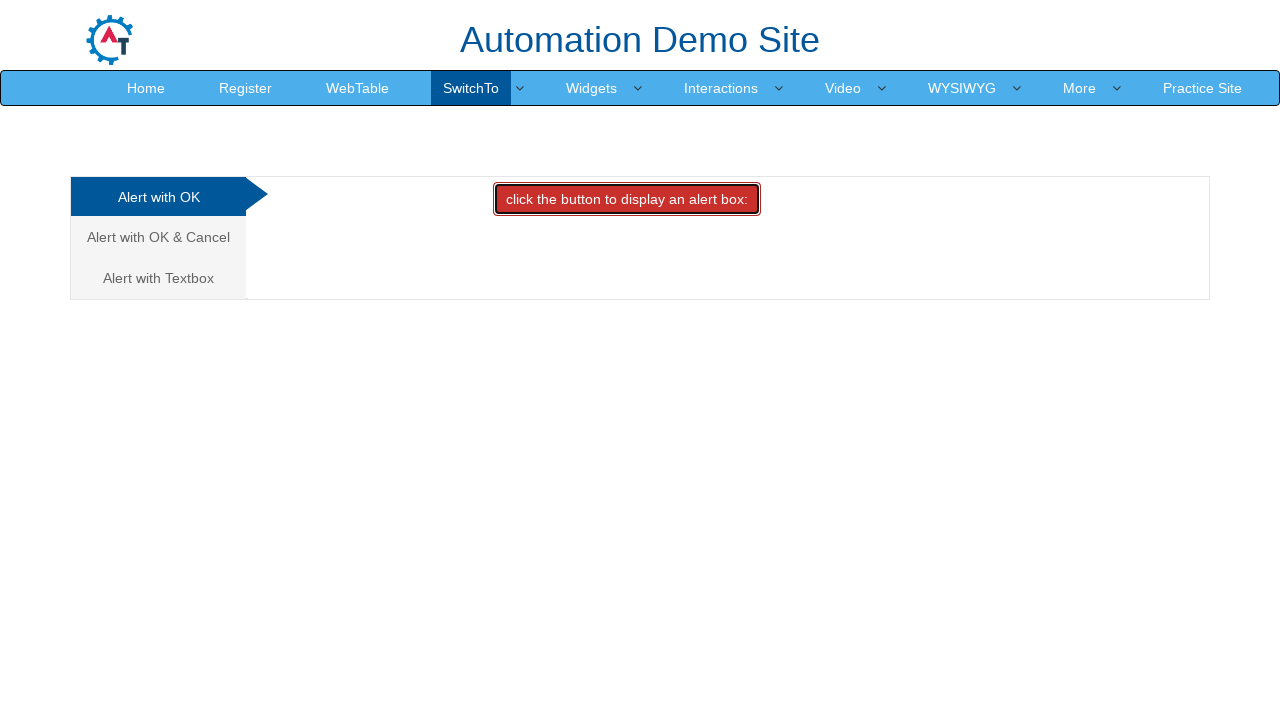

Navigated to Cancel/Confirmation alert tab at (158, 237) on xpath=//a[@href='#CancelTab']
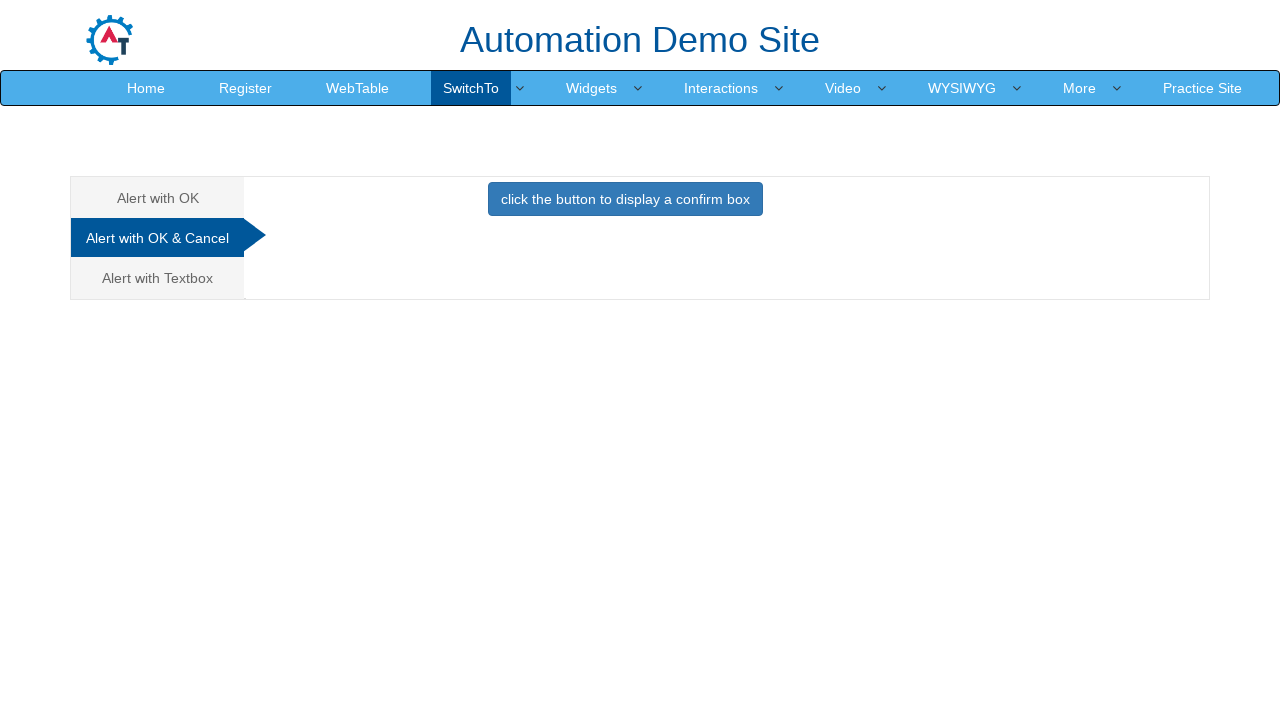

Clicked button to trigger confirmation alert at (625, 204) on #CancelTab
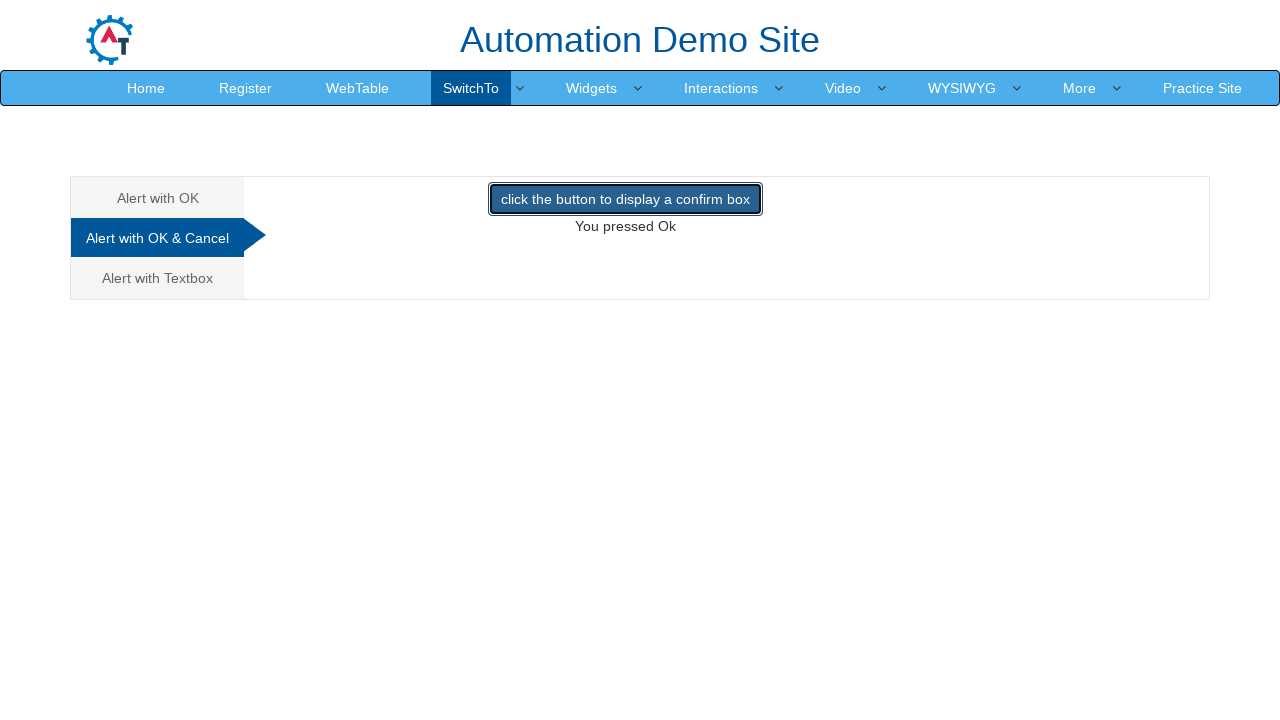

Set up dialog handler to dismiss confirmation alert
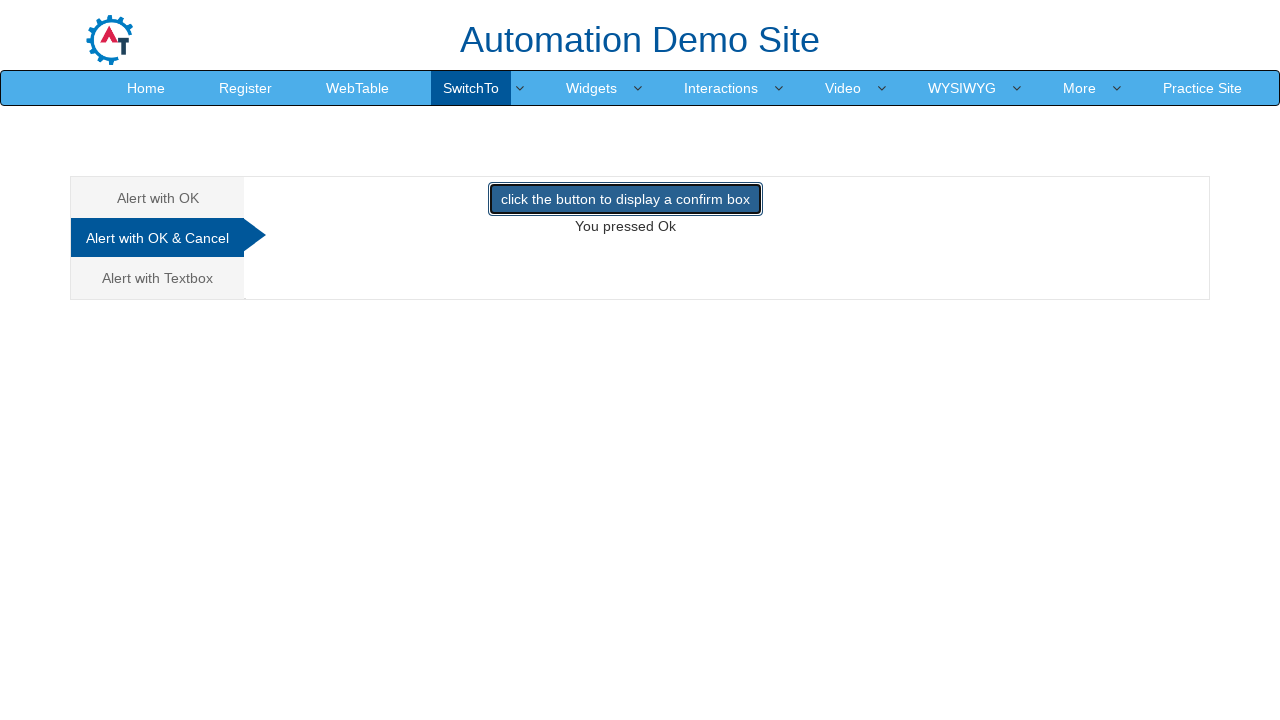

Waited for confirmation alert to be processed
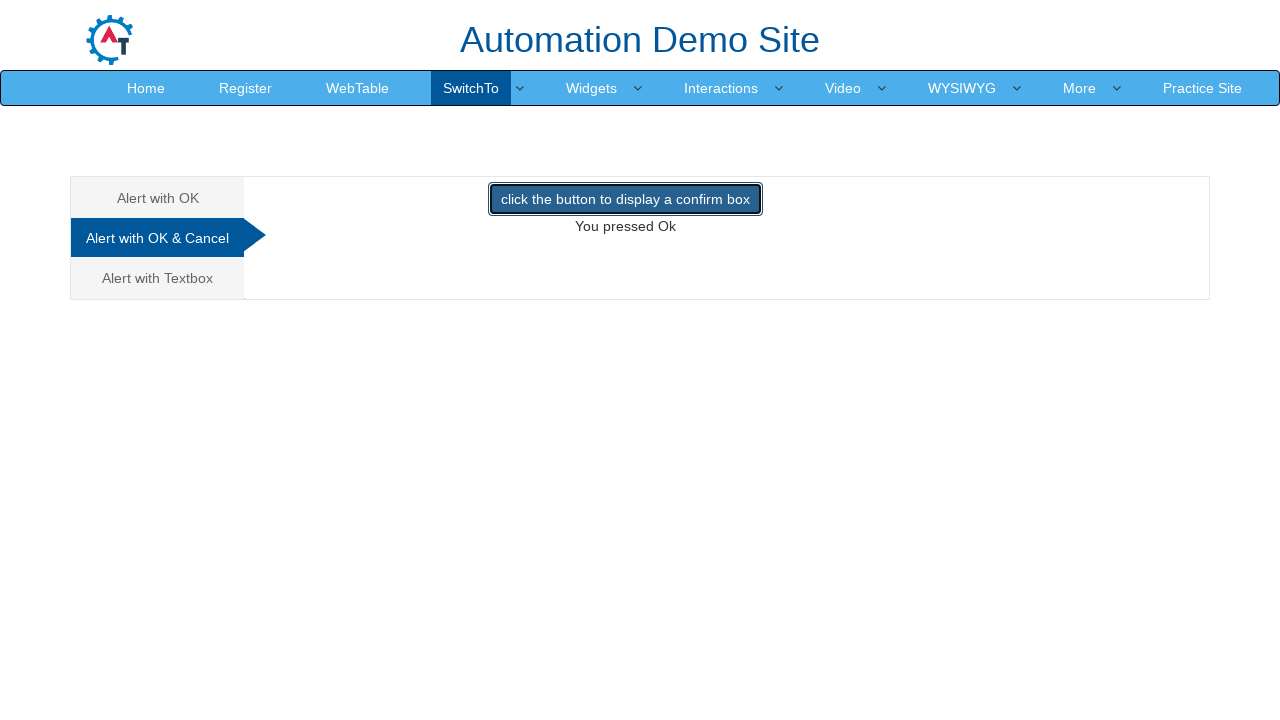

Navigated to Textbox/Prompt alert tab at (158, 278) on xpath=//a[@href='#Textbox']
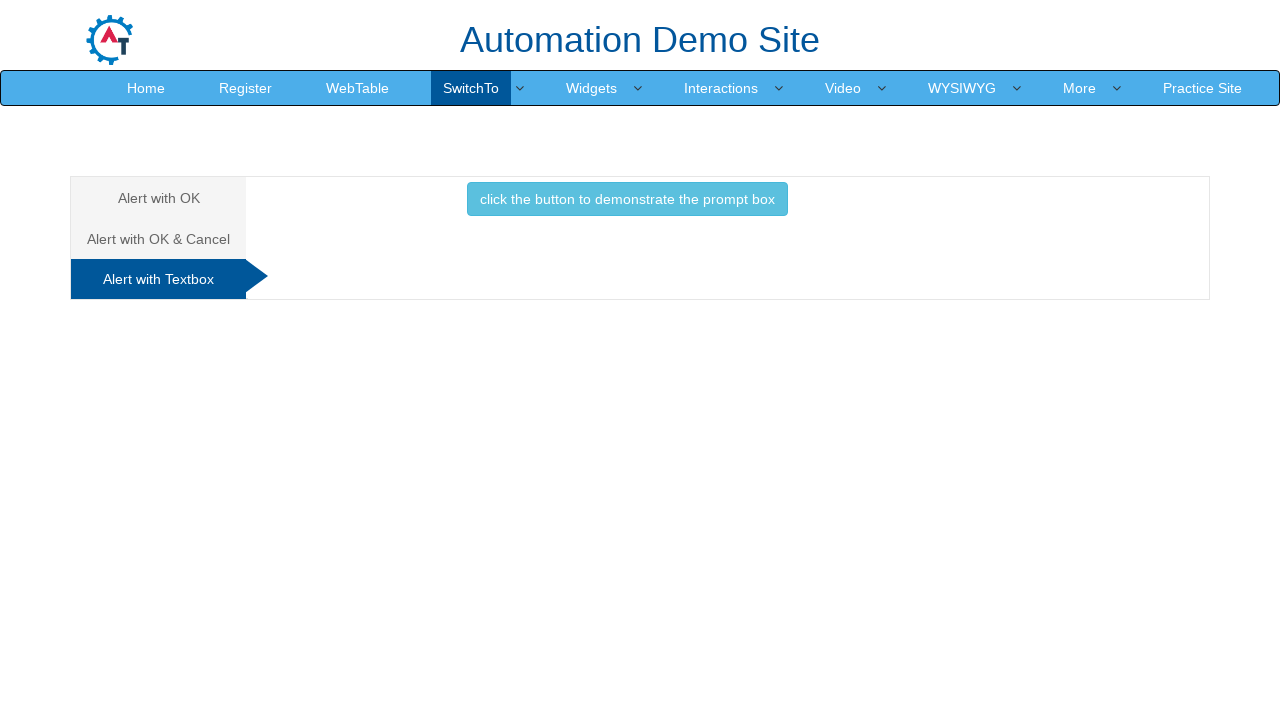

Clicked button to trigger prompt alert at (627, 204) on #Textbox
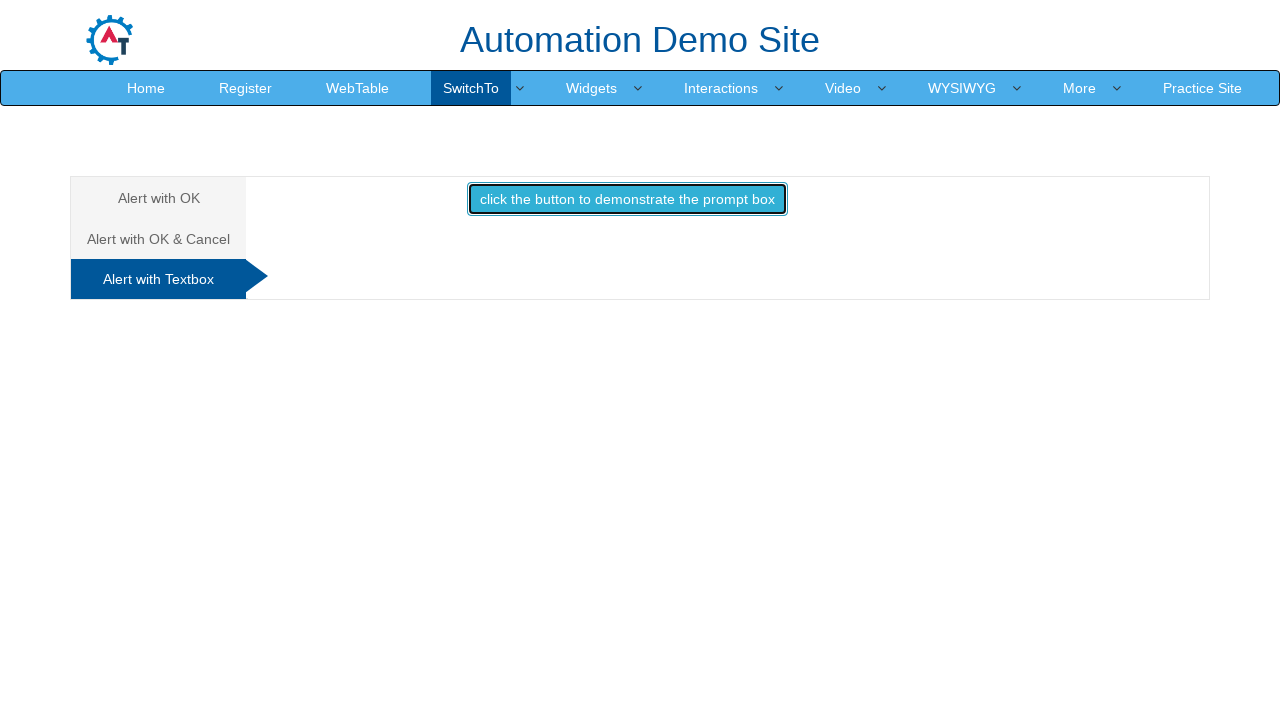

Set up dialog handler to accept prompt alert with text 'Selenium weekdays batch'
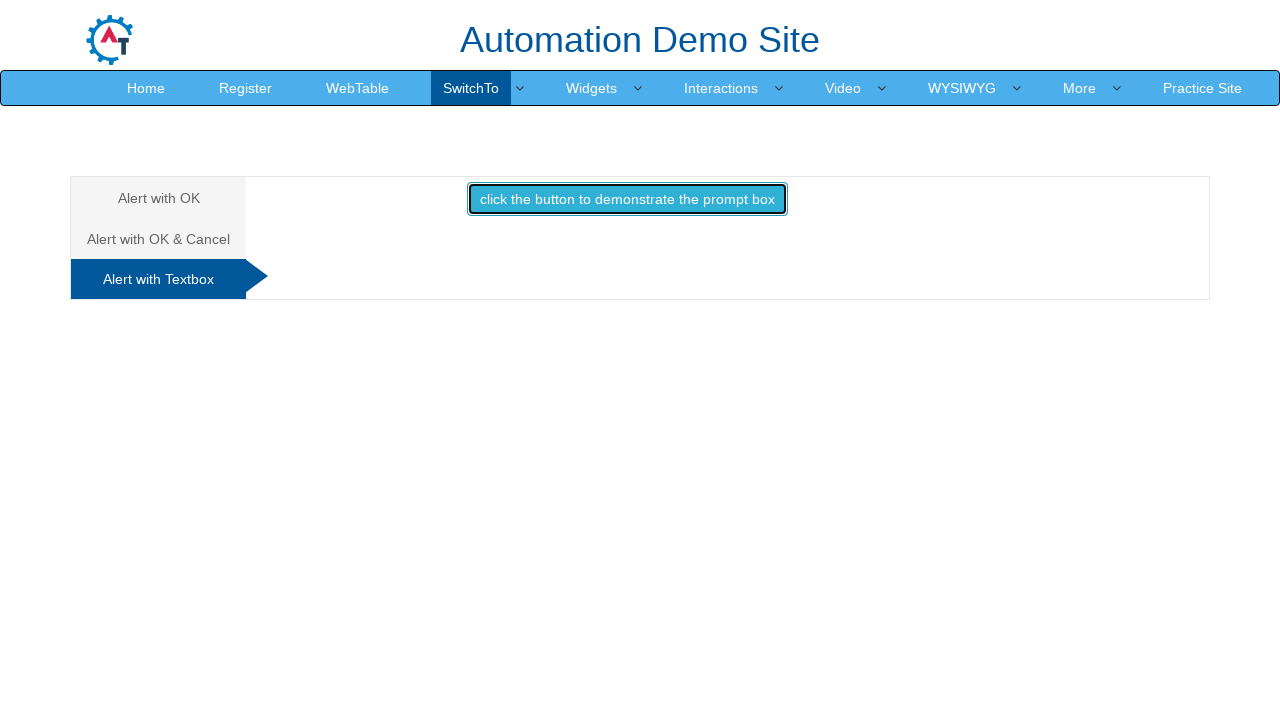

Waited for prompt alert to be processed
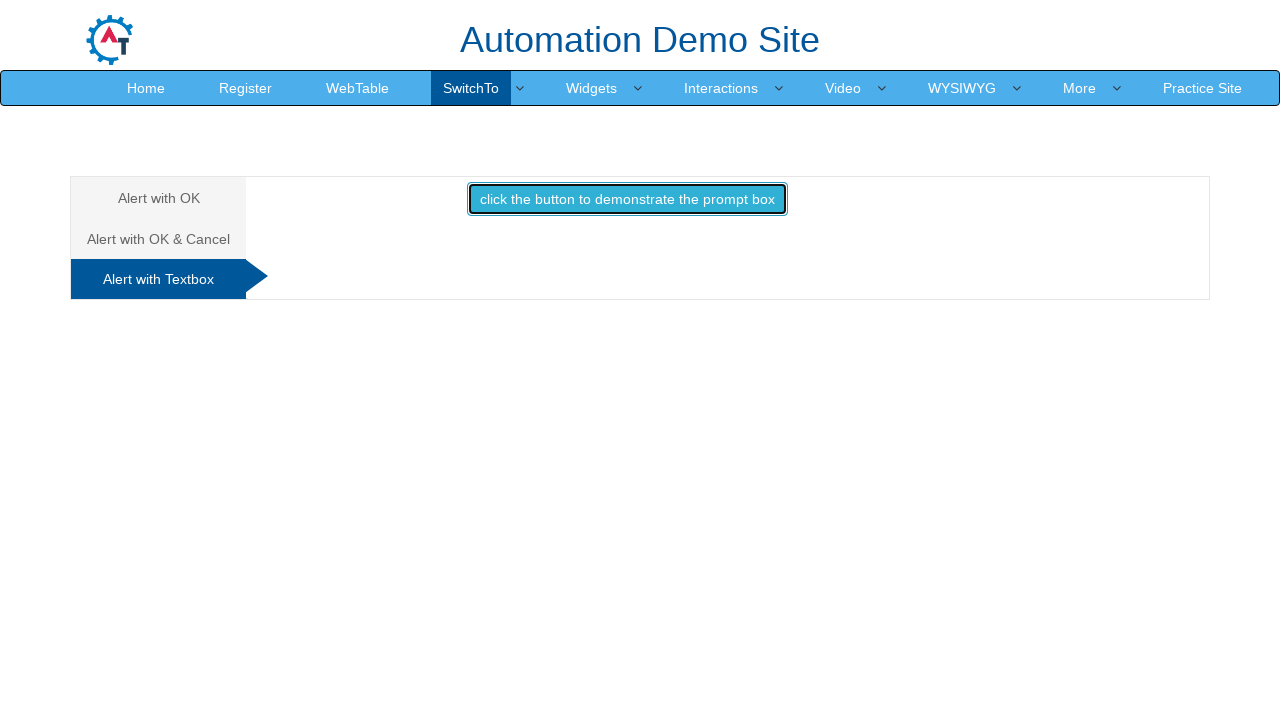

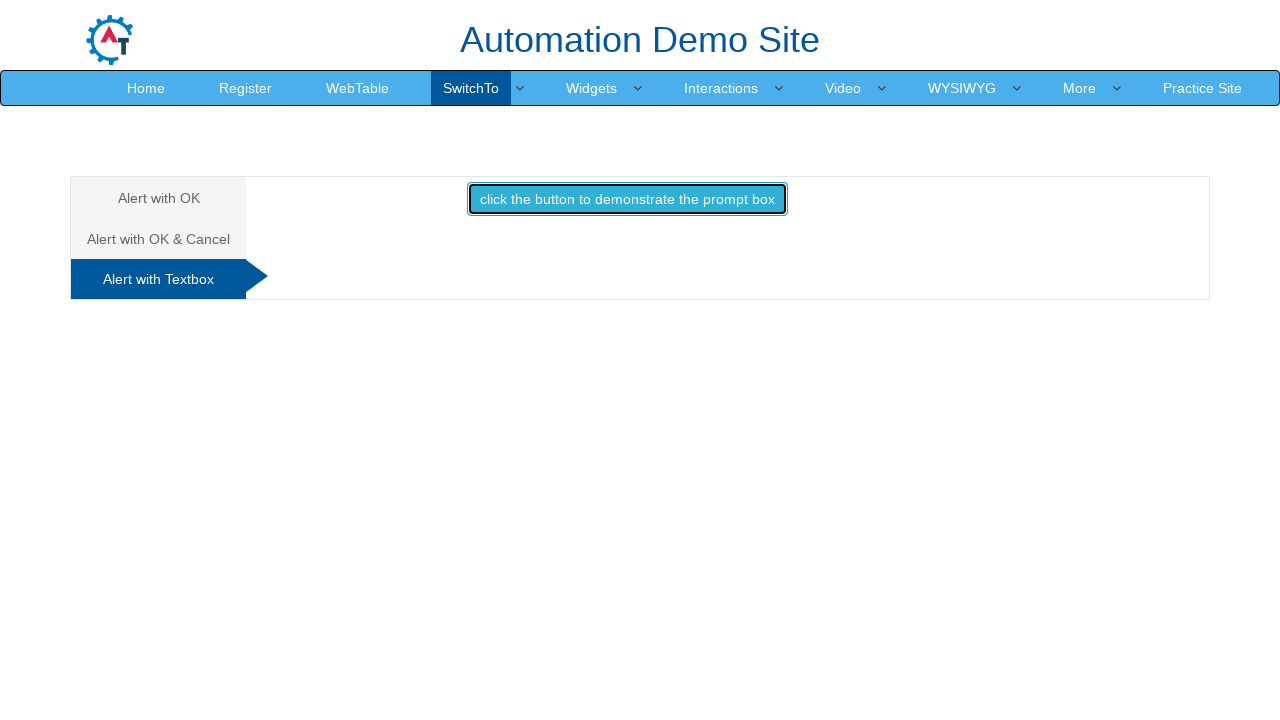